Navigates to OrangeHRM demo site and verifies the page title

Starting URL: https://opensource-demo.orangehrmlive.com/

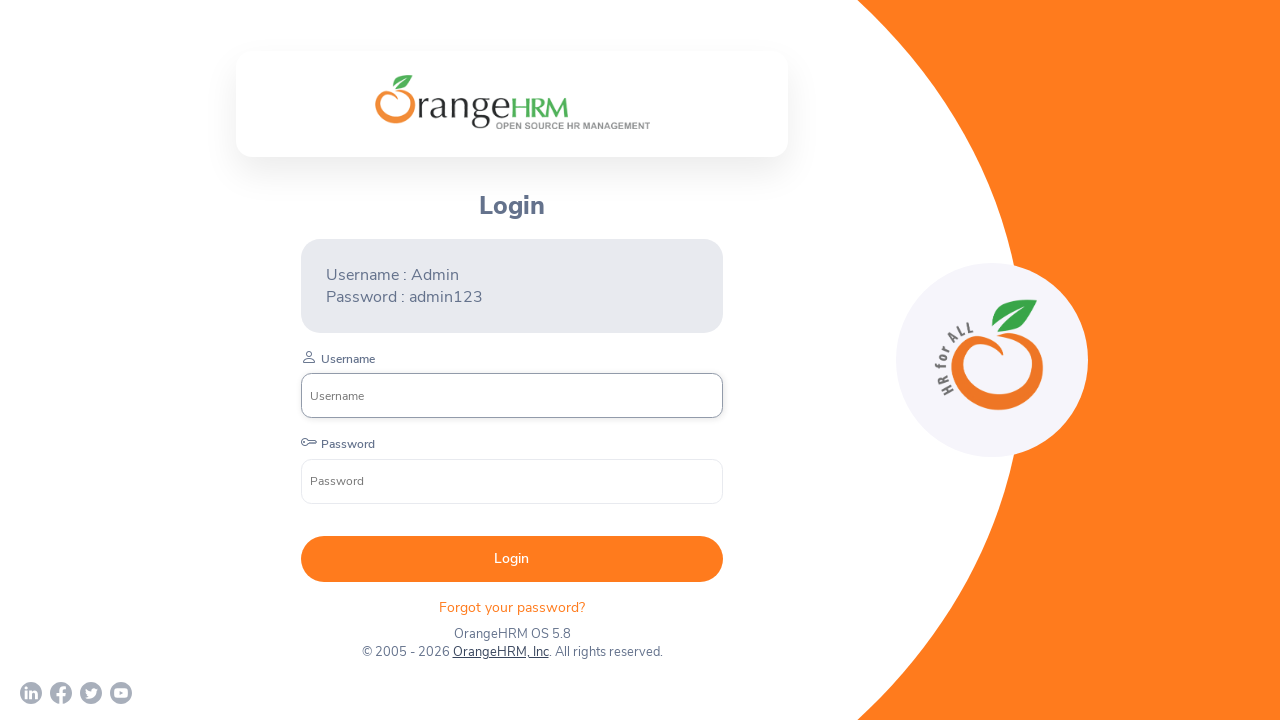

Navigated to OrangeHRM demo site homepage
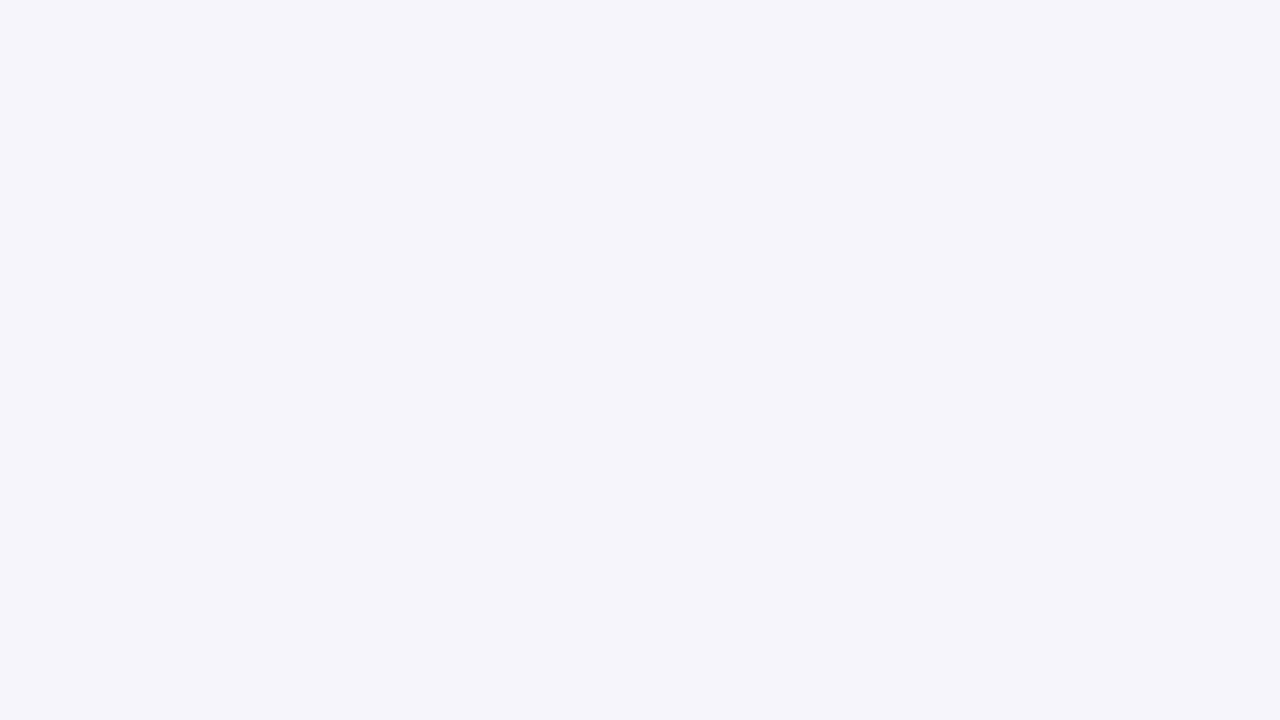

Verified page title matches 'OrangeHRM'
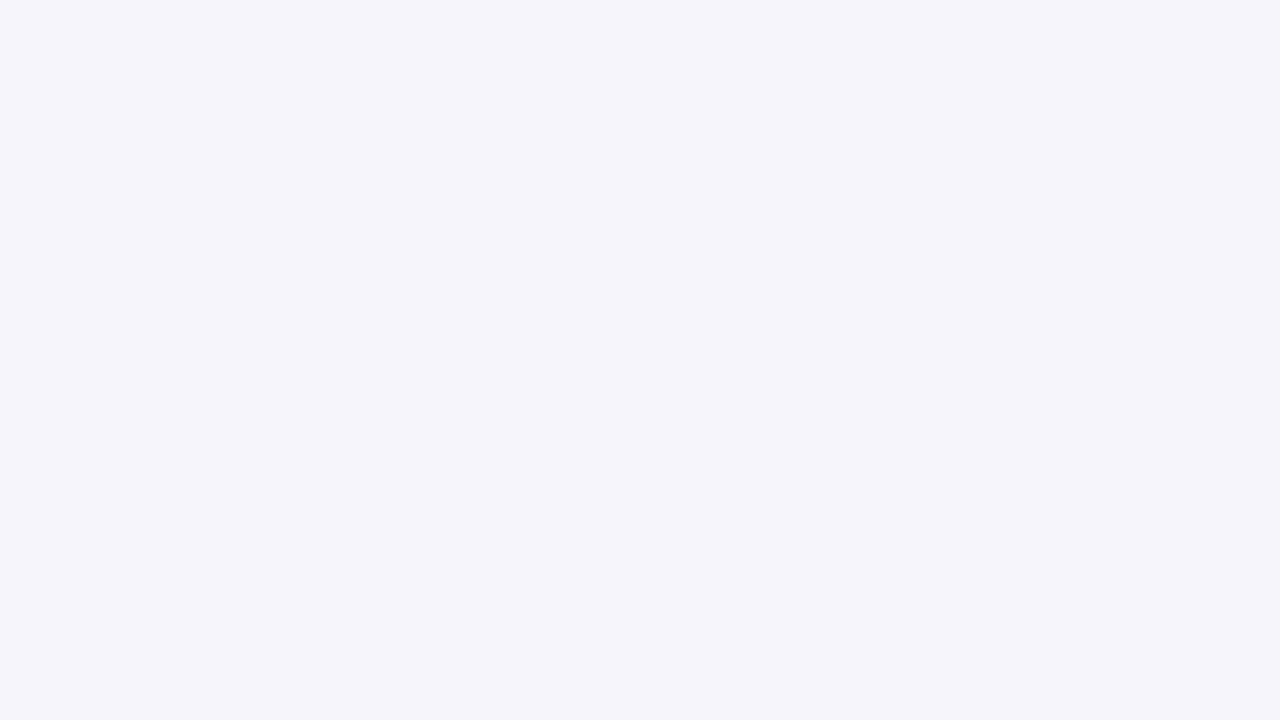

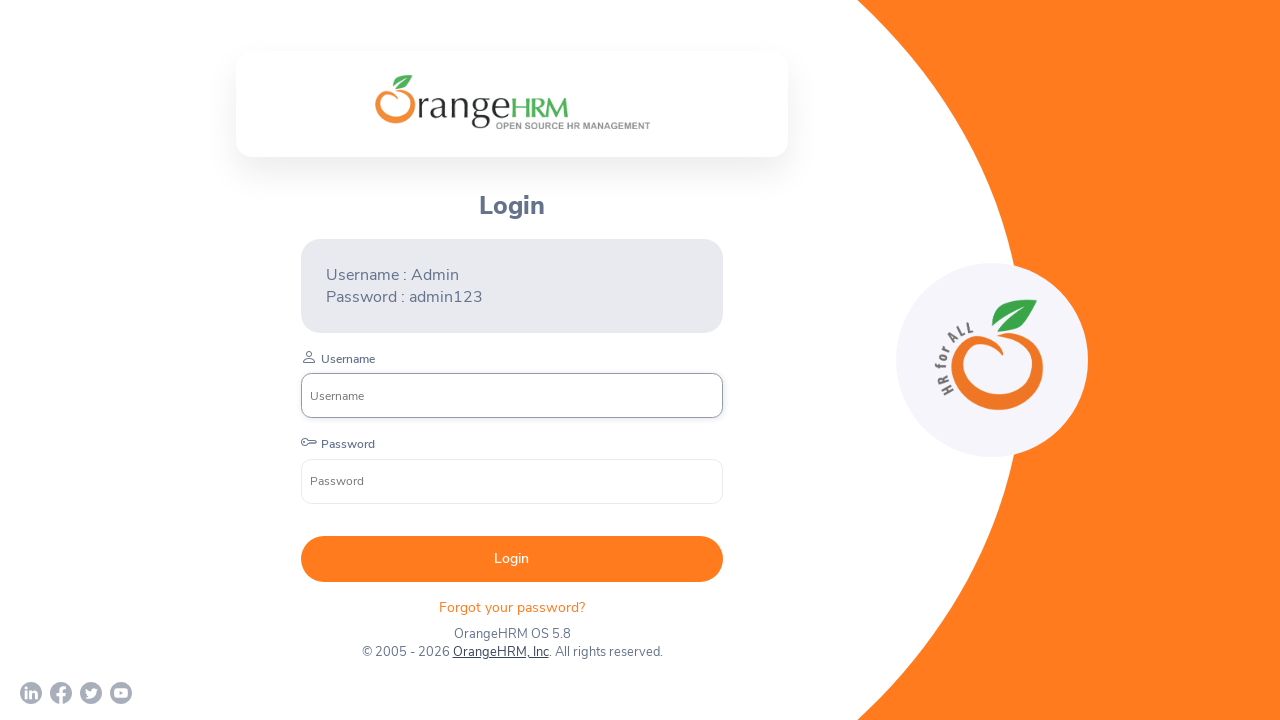